Fills out a Korean fortune-telling (saju) form with name and birth year, then submits the form by pressing Enter

Starting URL: https://www.unsin.co.kr/unse/saju/total/form

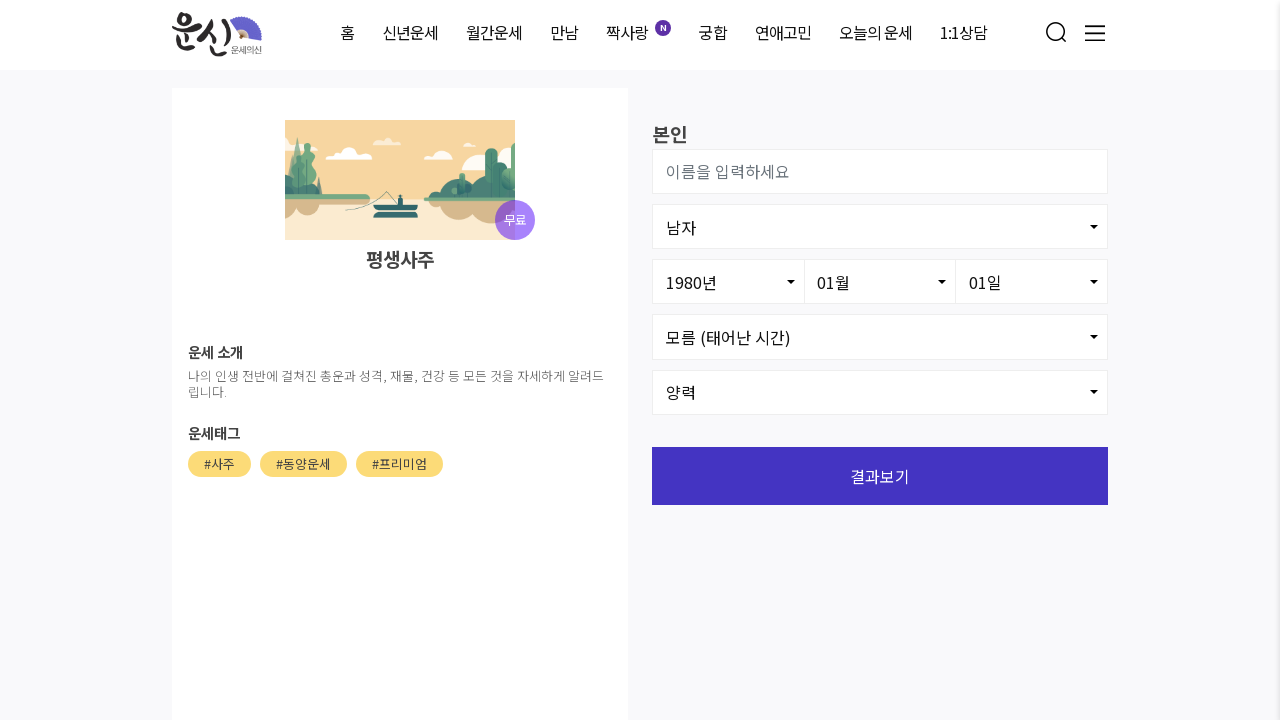

Waited for name field selector to be available
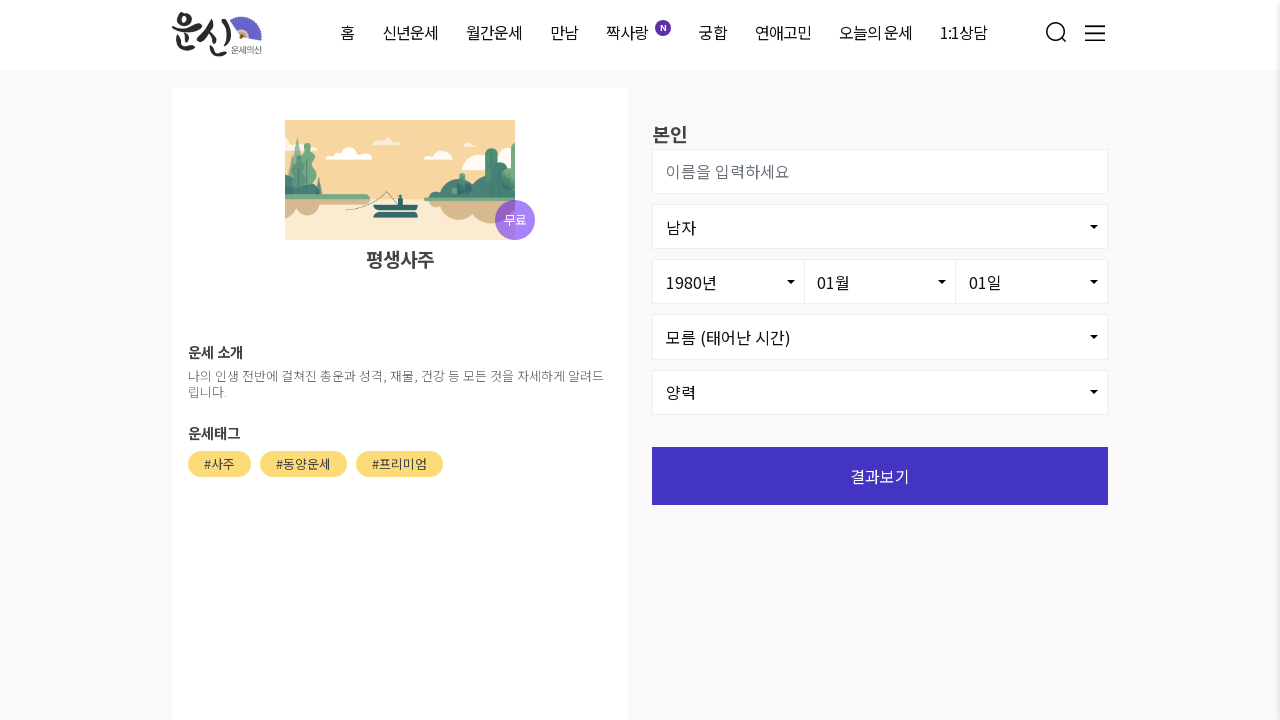

Filled name field with '김민수' on #user_name
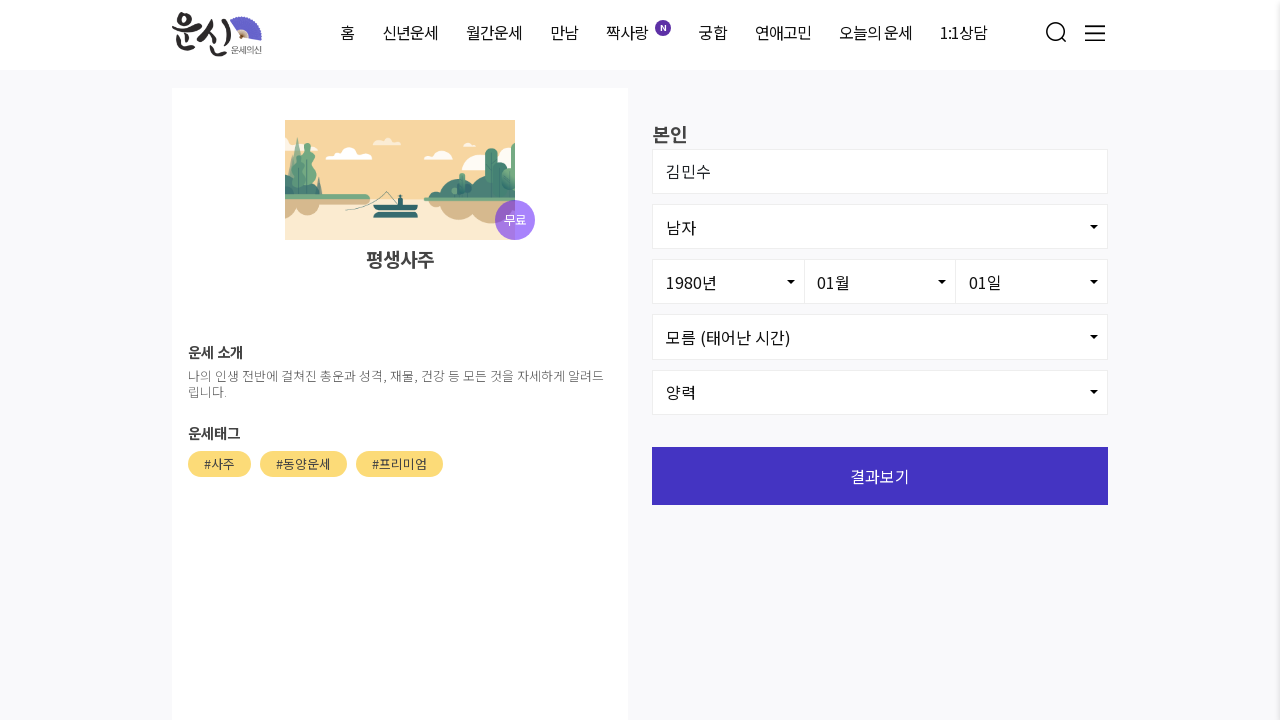

Selected birth year '1990' from dropdown on #birth_yyyy
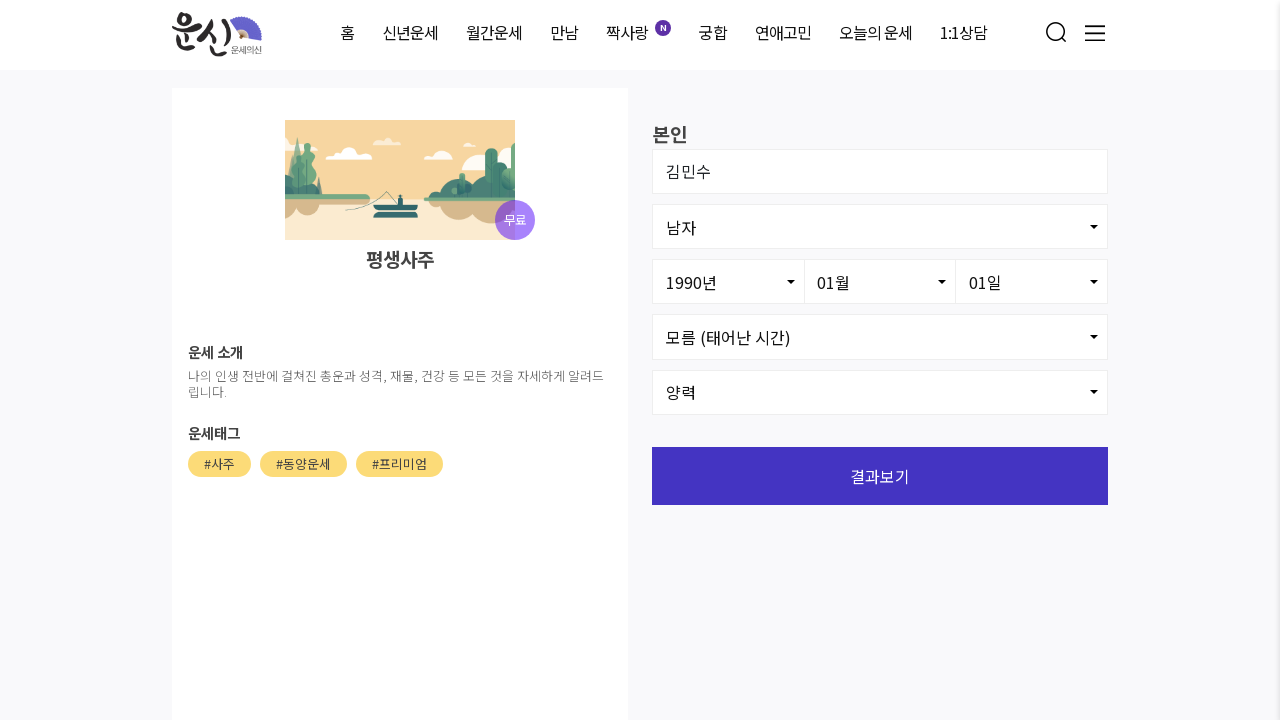

Pressed Enter to submit the form
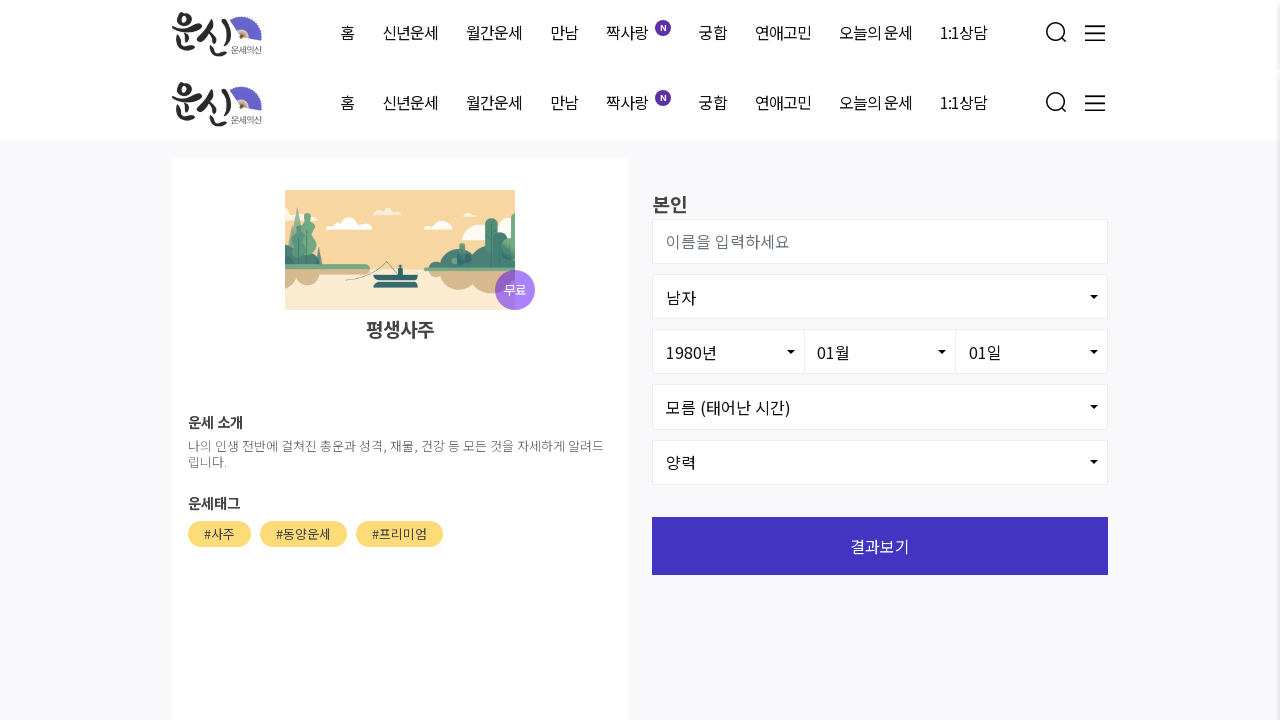

Waited 3 seconds for results to load
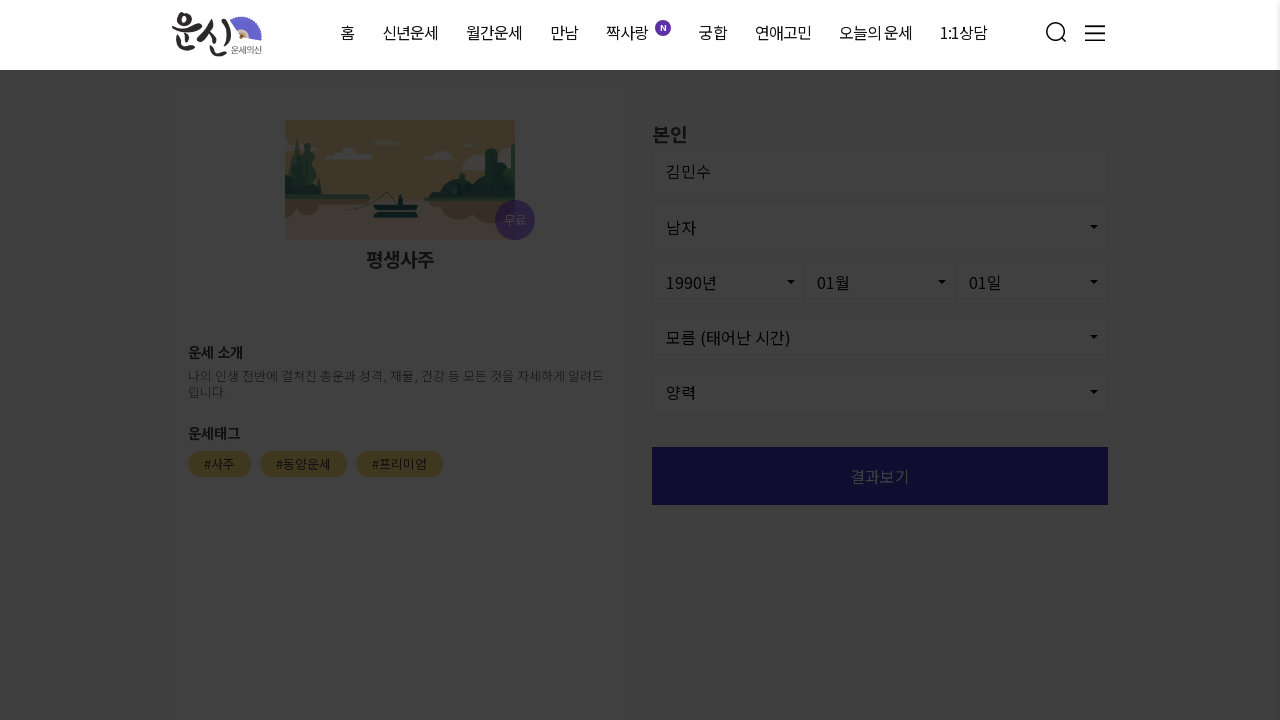

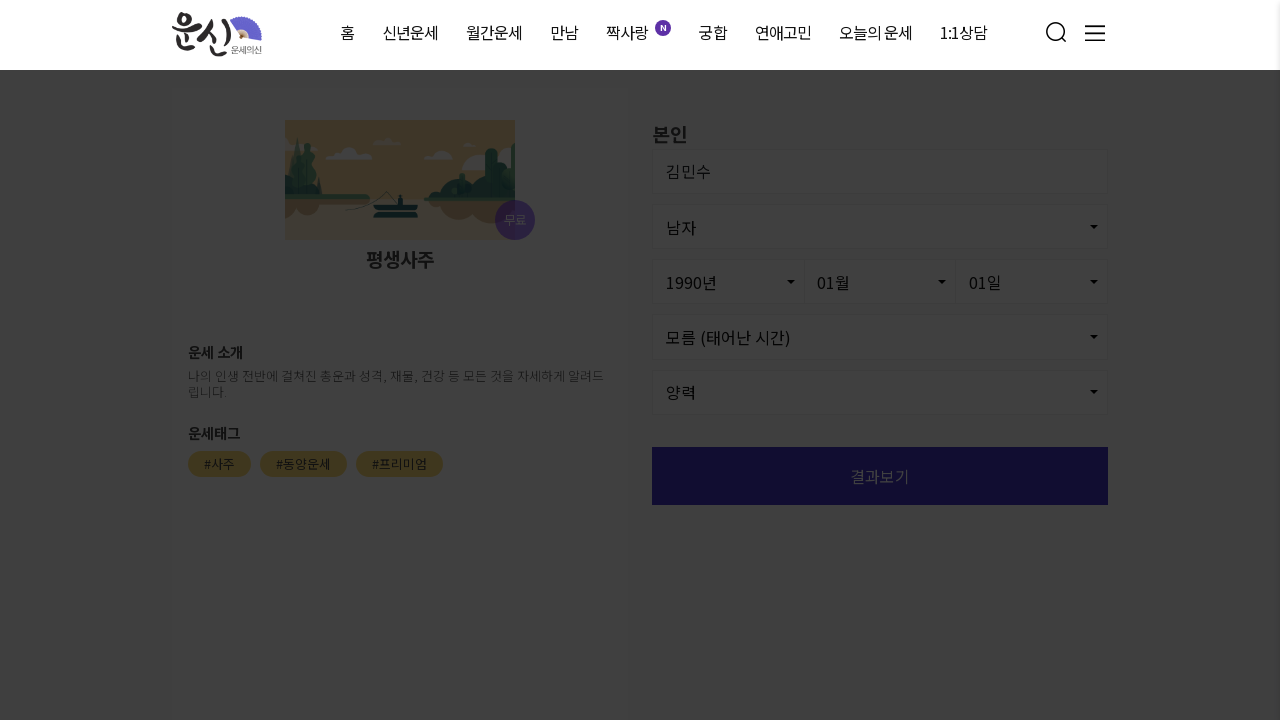